Navigates to a page with a large DOM and visually highlights a specific element by applying a red dashed border style using JavaScript, then reverts the style after a brief pause.

Starting URL: http://the-internet.herokuapp.com/large

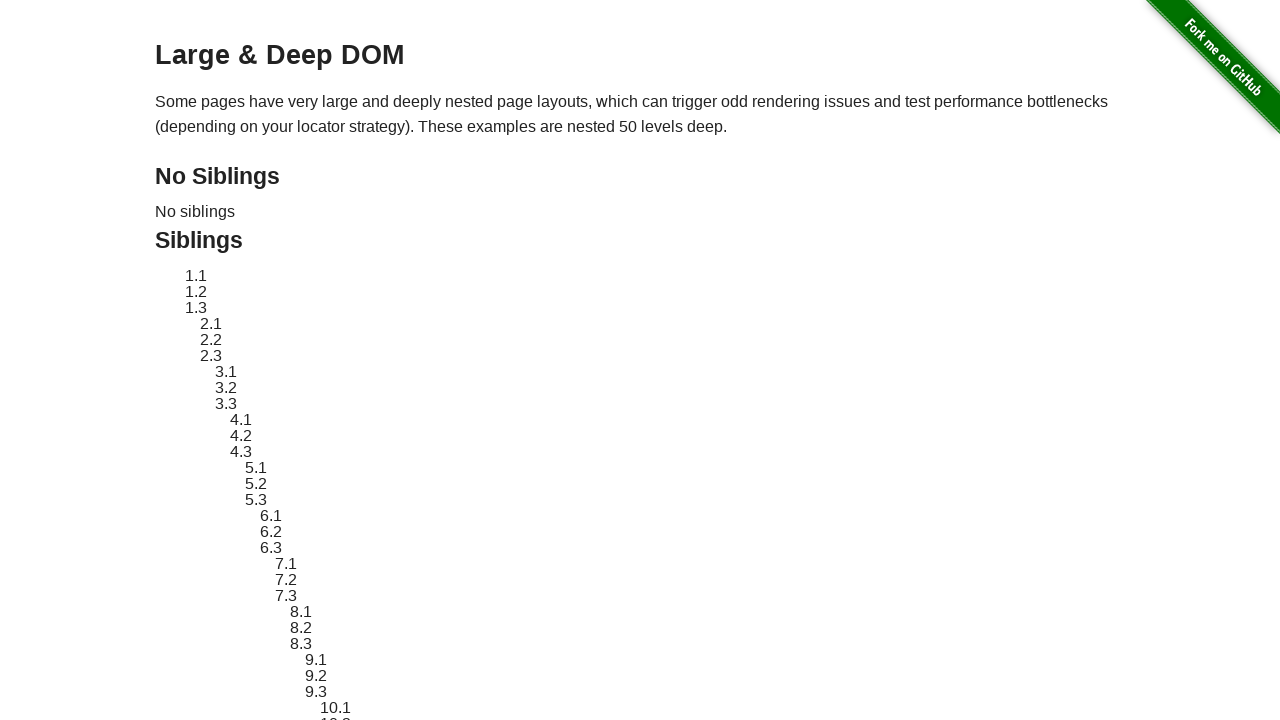

Waited for target element #sibling-2.3 to be present in DOM
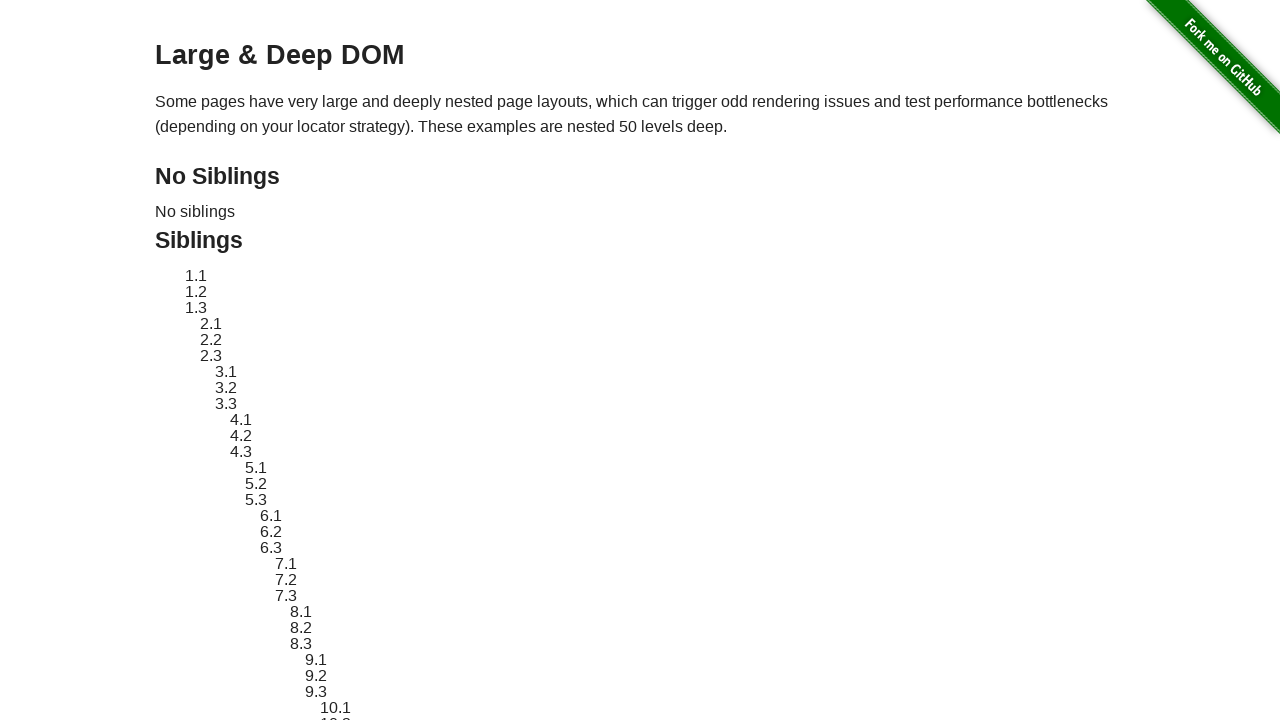

Located target element #sibling-2.3
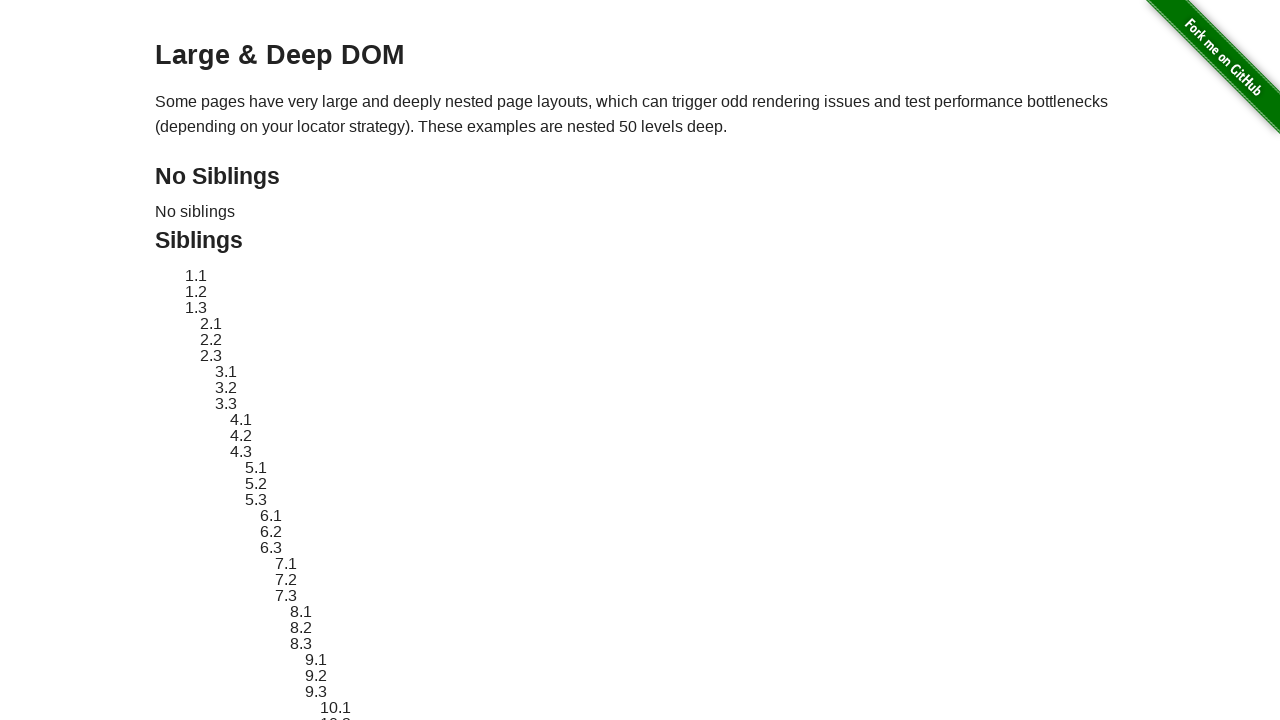

Retrieved and stored original style attribute of target element
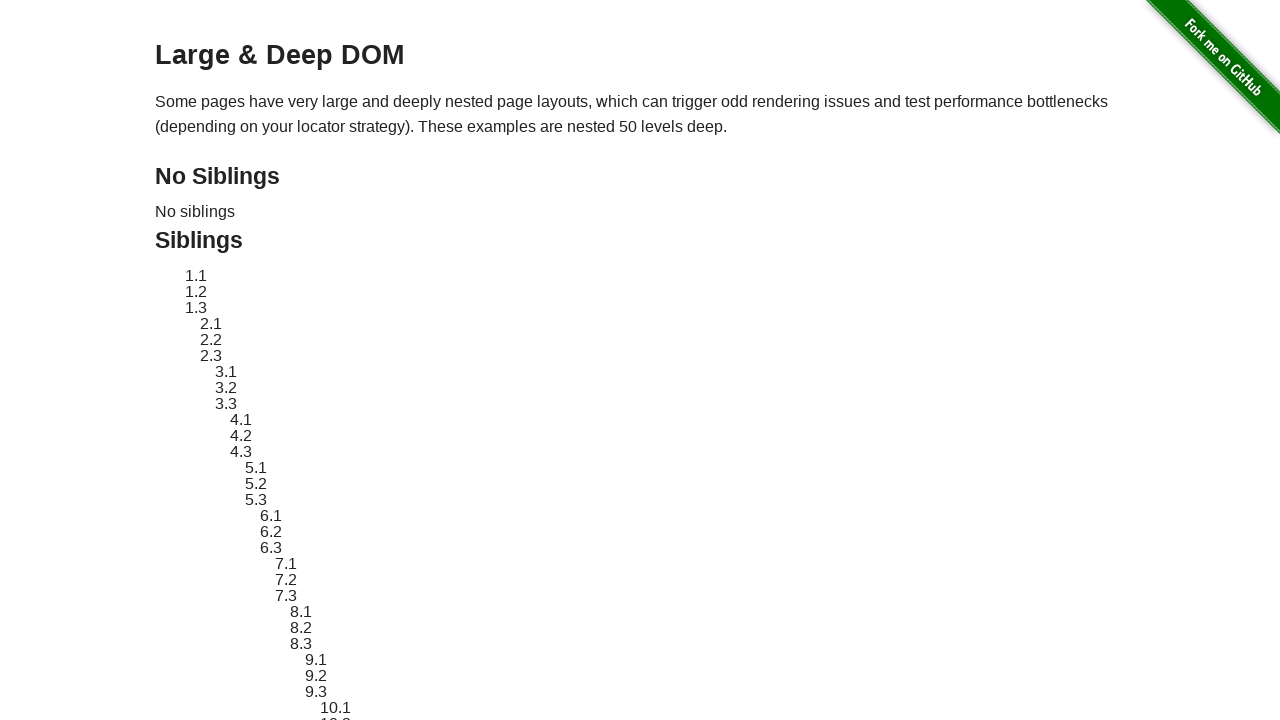

Applied red dashed border highlight style to target element
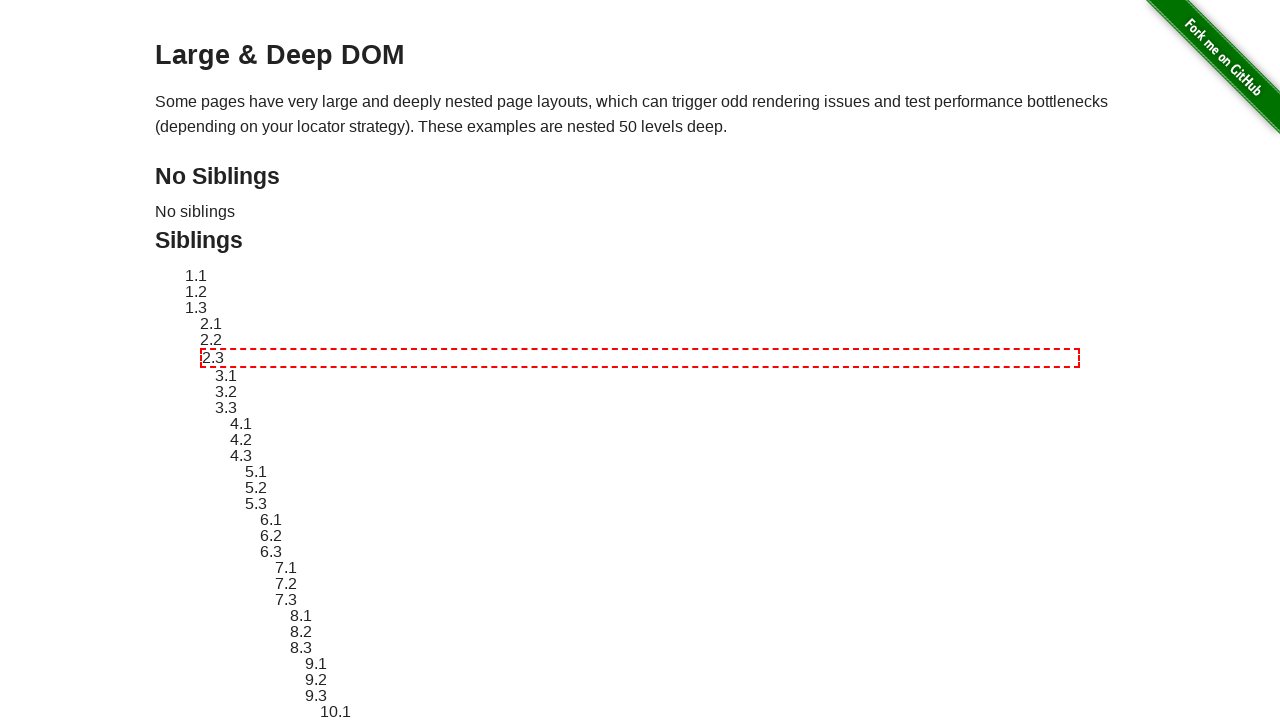

Waited 1 second to display the highlighted element
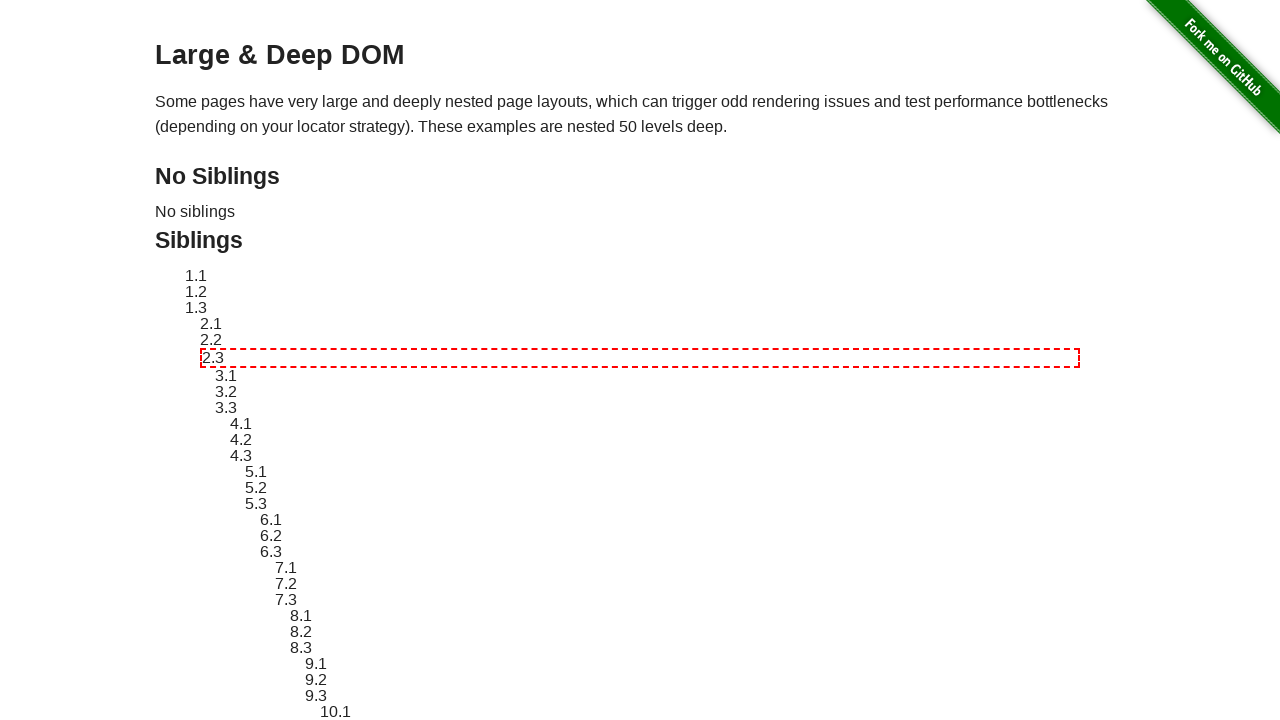

Reverted target element style to original state
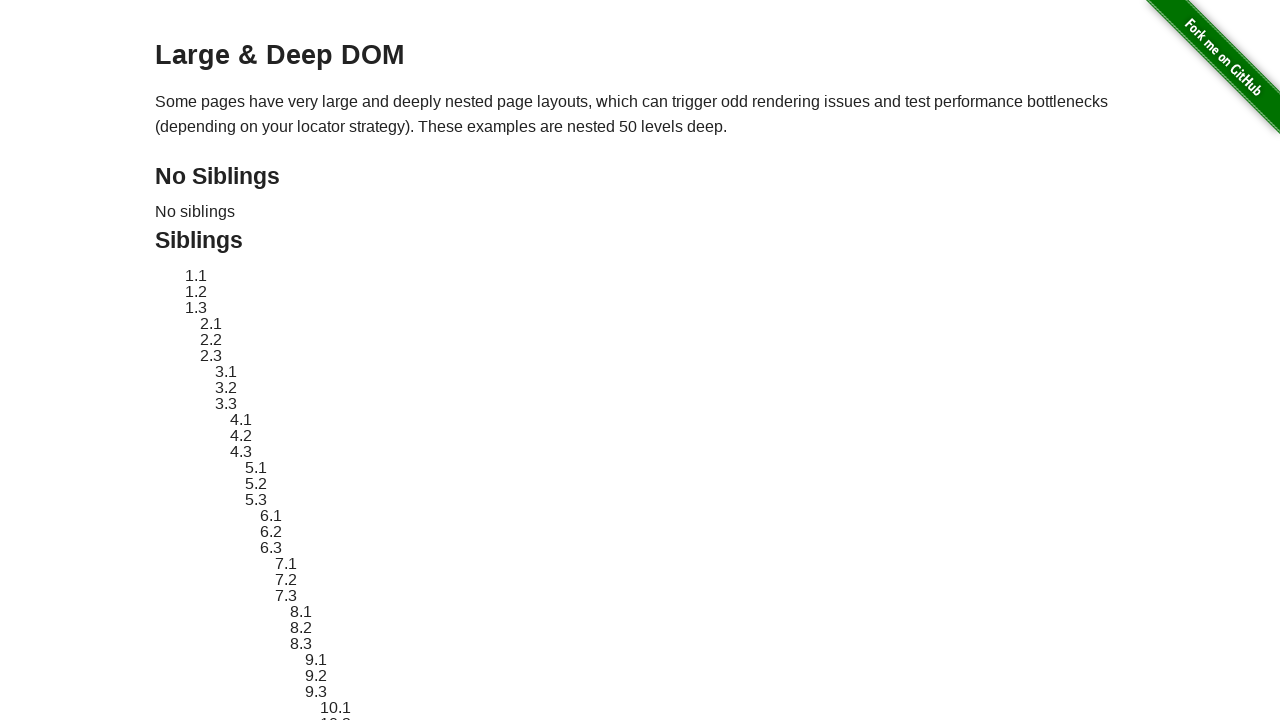

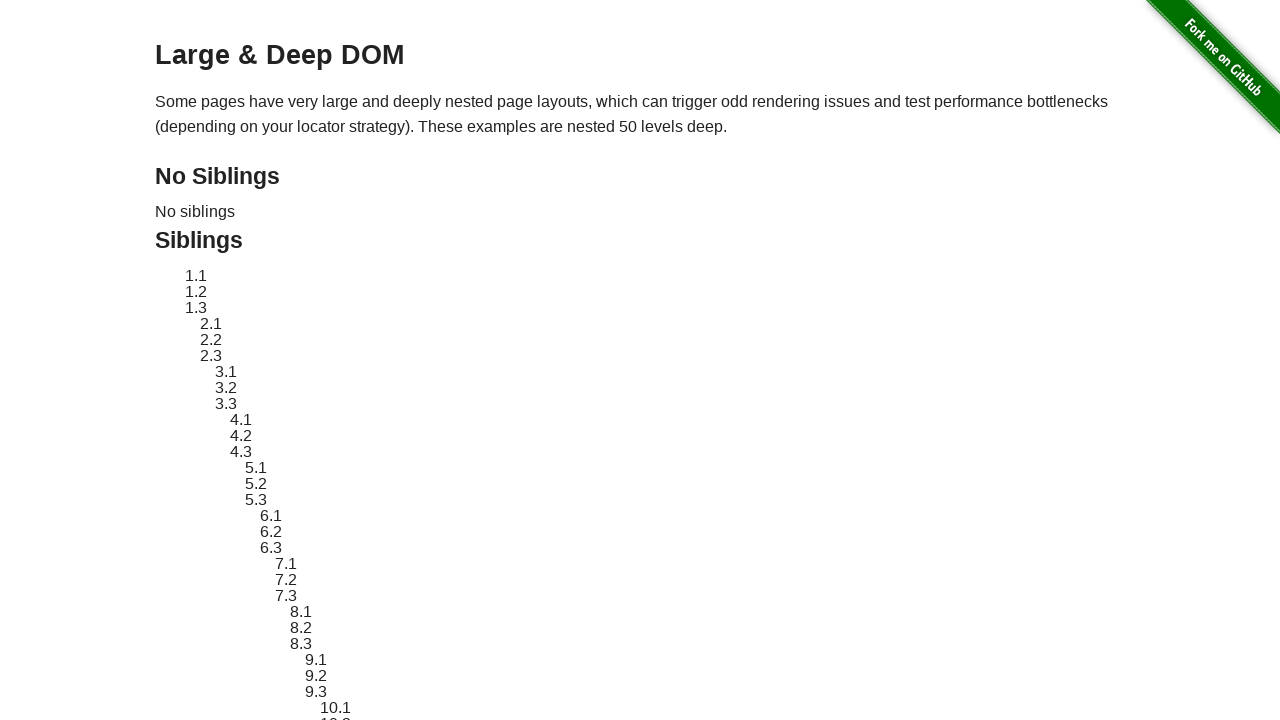